Tests table sorting functionality and searches for a specific item's price by navigating through pagination

Starting URL: https://rahulshettyacademy.com/seleniumPractise/#/offers

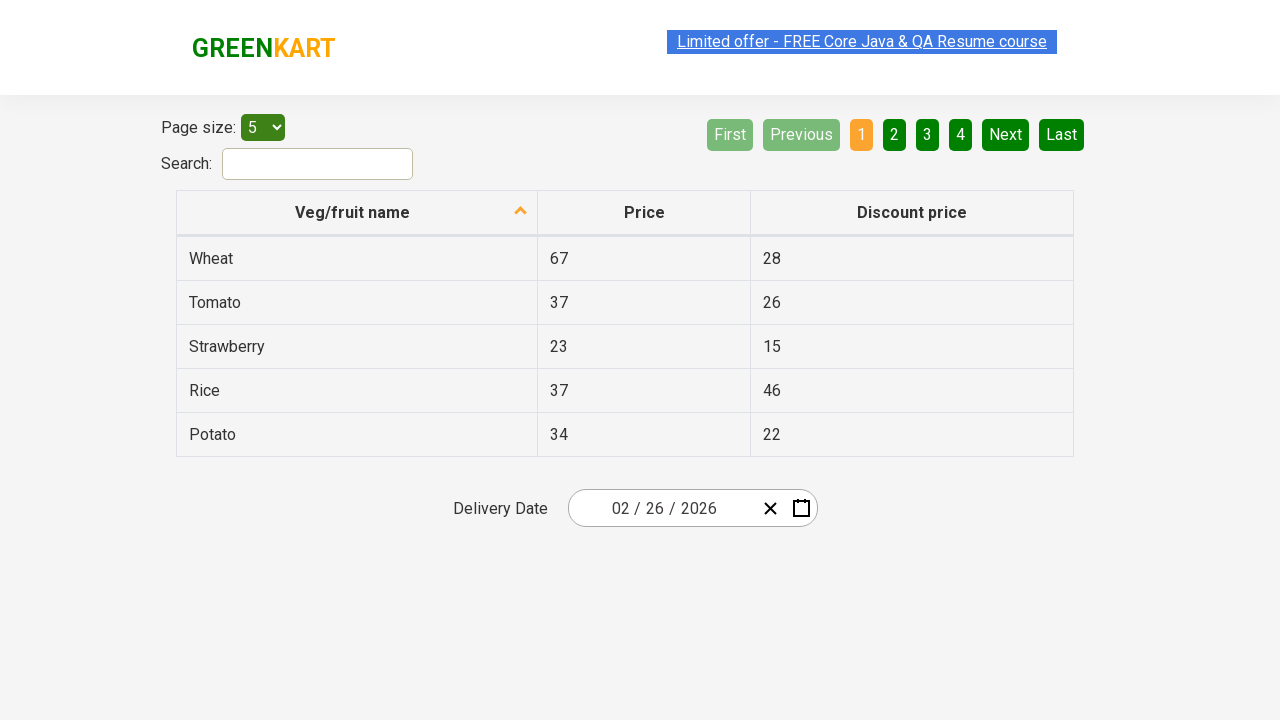

Clicked first column header to sort table at (357, 213) on table th:nth-child(1)
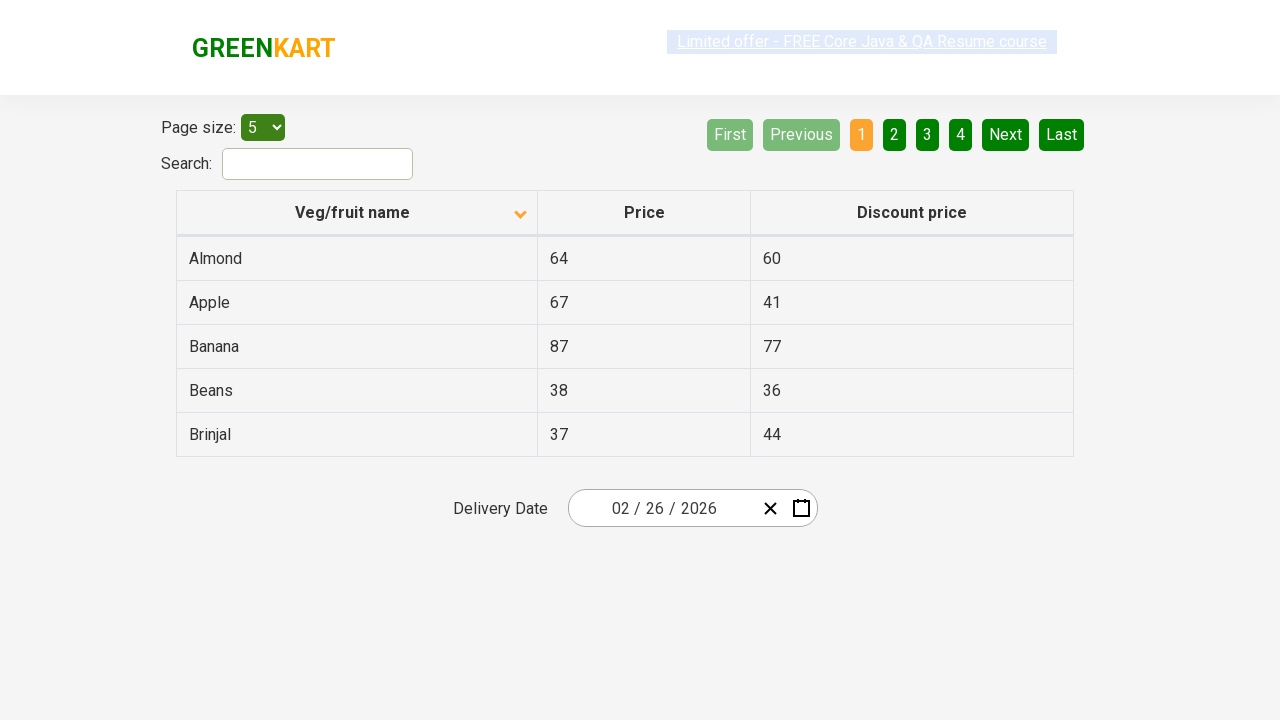

Table sorted and loaded
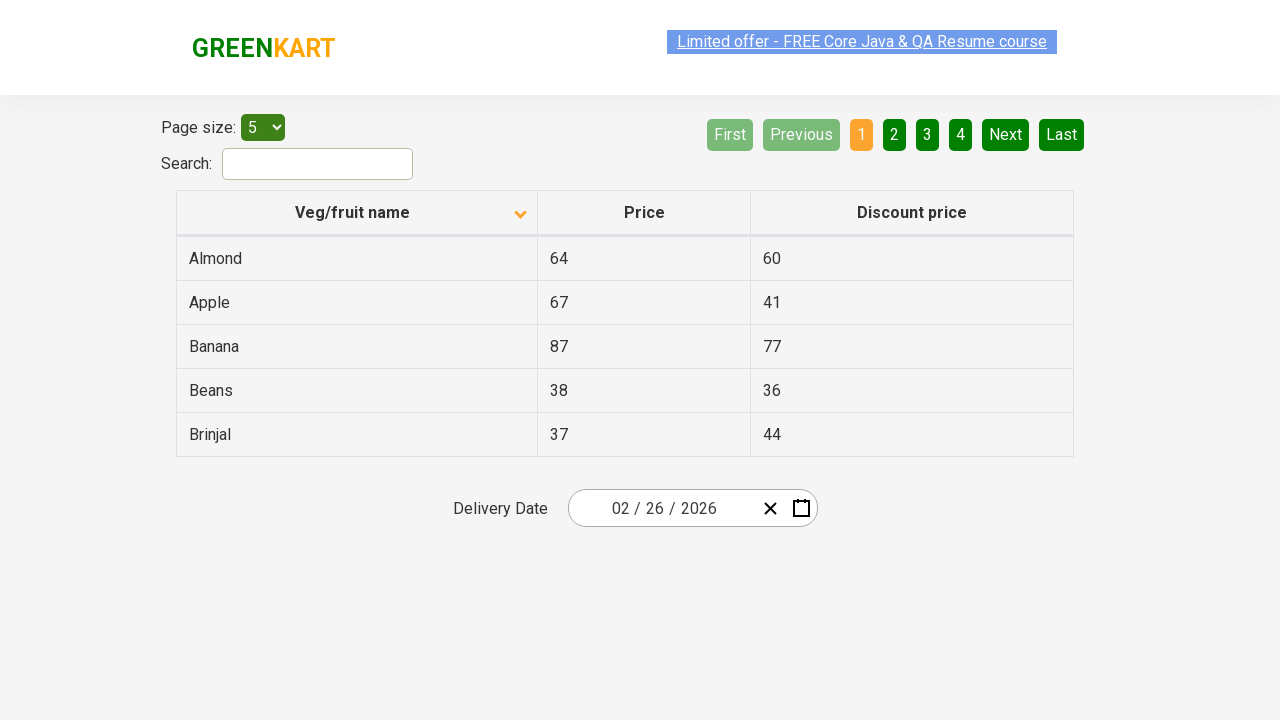

Retrieved all elements from first column
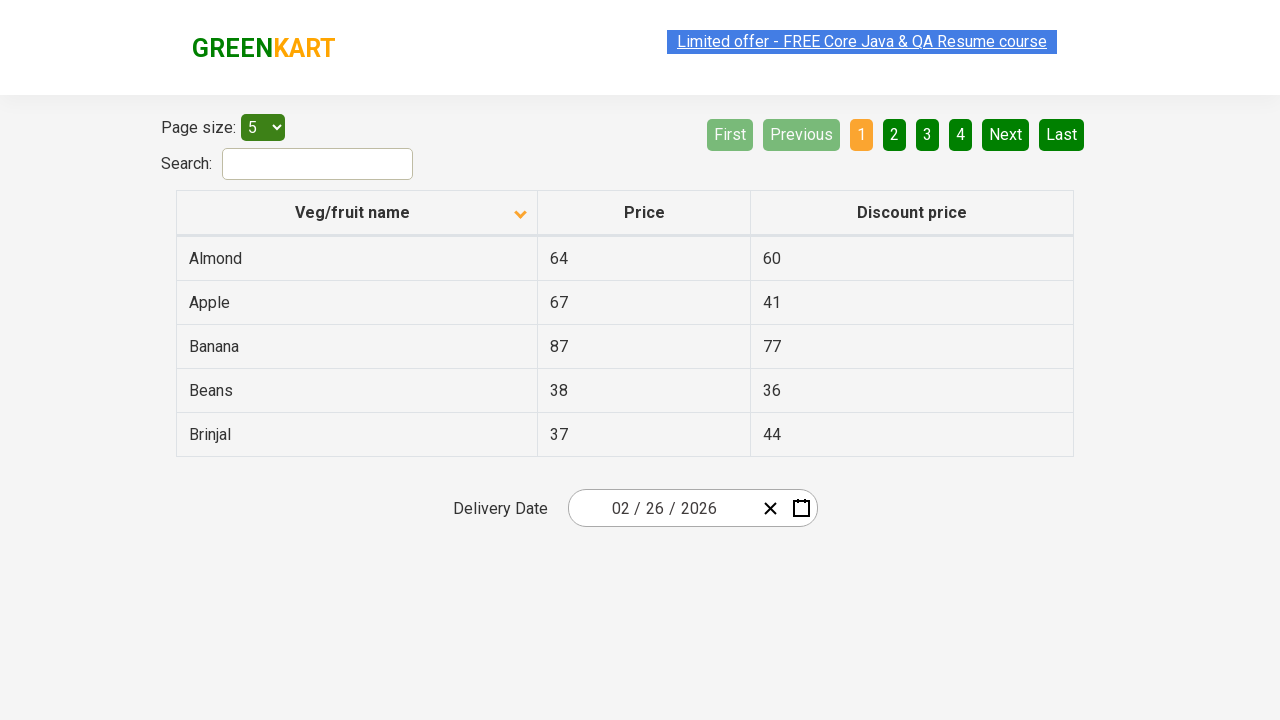

Extracted text content from first column elements
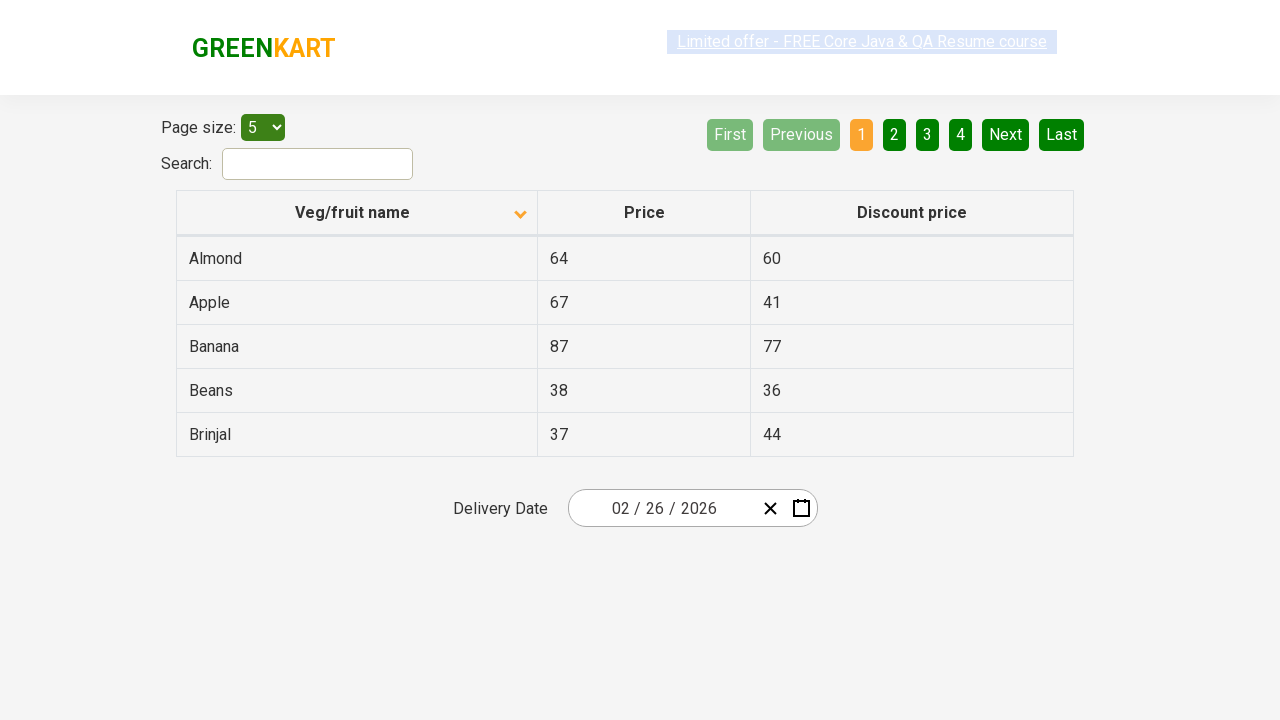

Created sorted copy of original list for verification
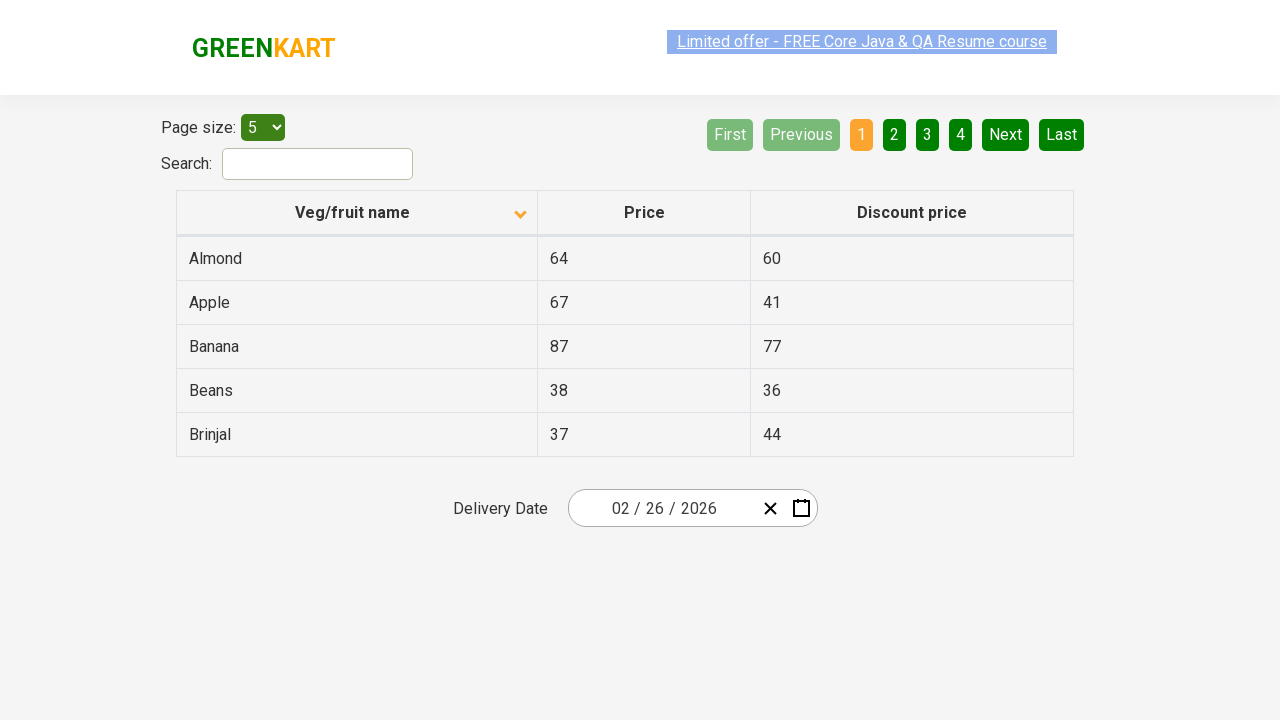

Verified table is properly sorted alphabetically
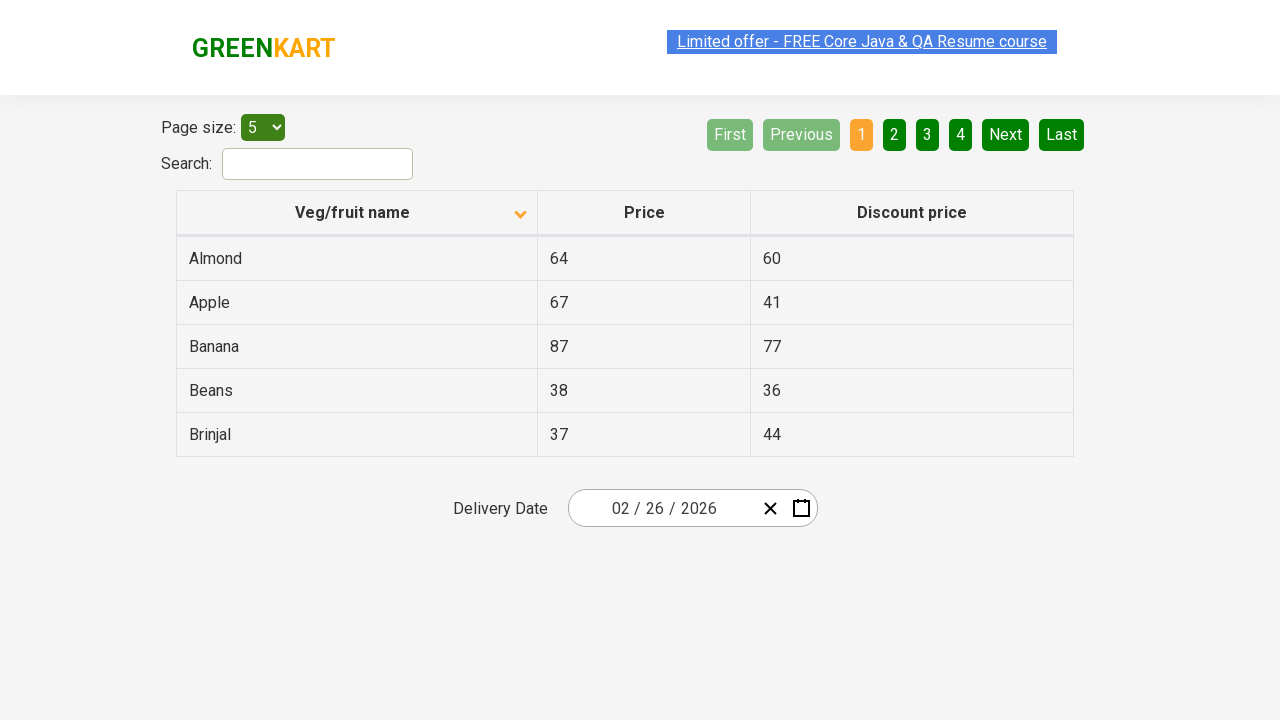

Searched for 'Wheat' in first column of current page
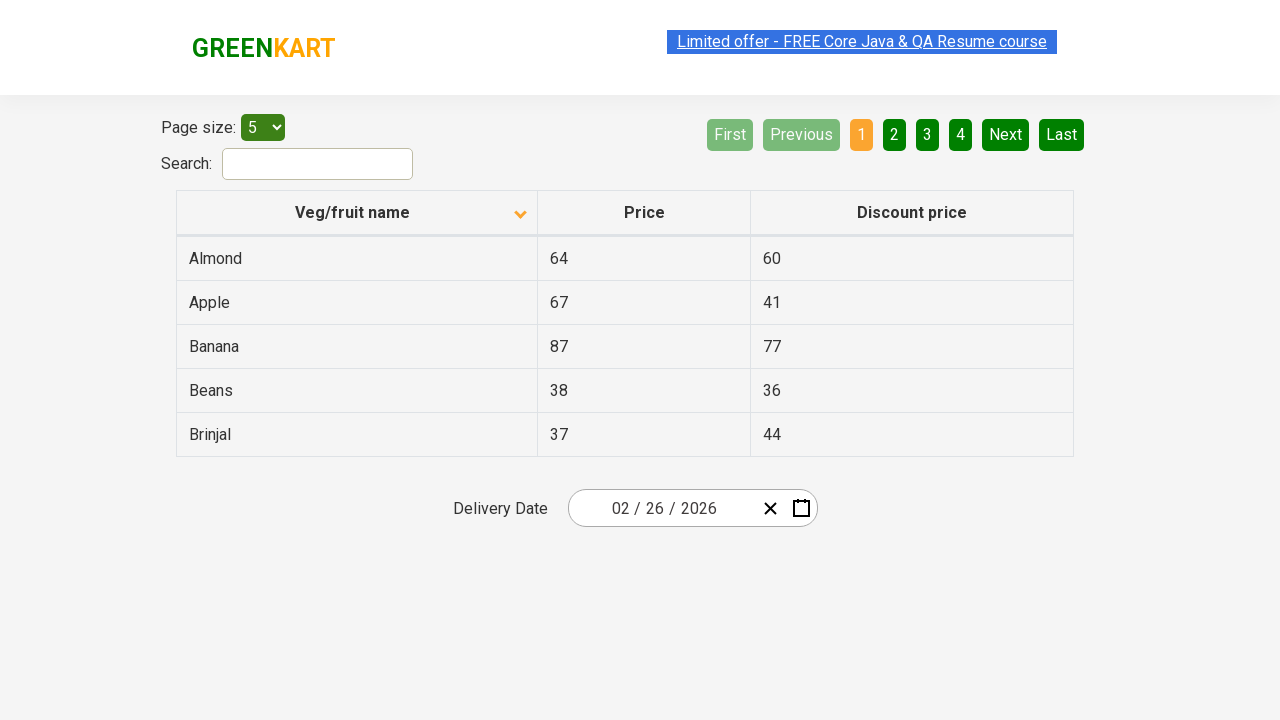

'Wheat' not found on current page, navigated to next page at (1006, 134) on a[aria-label='Next']
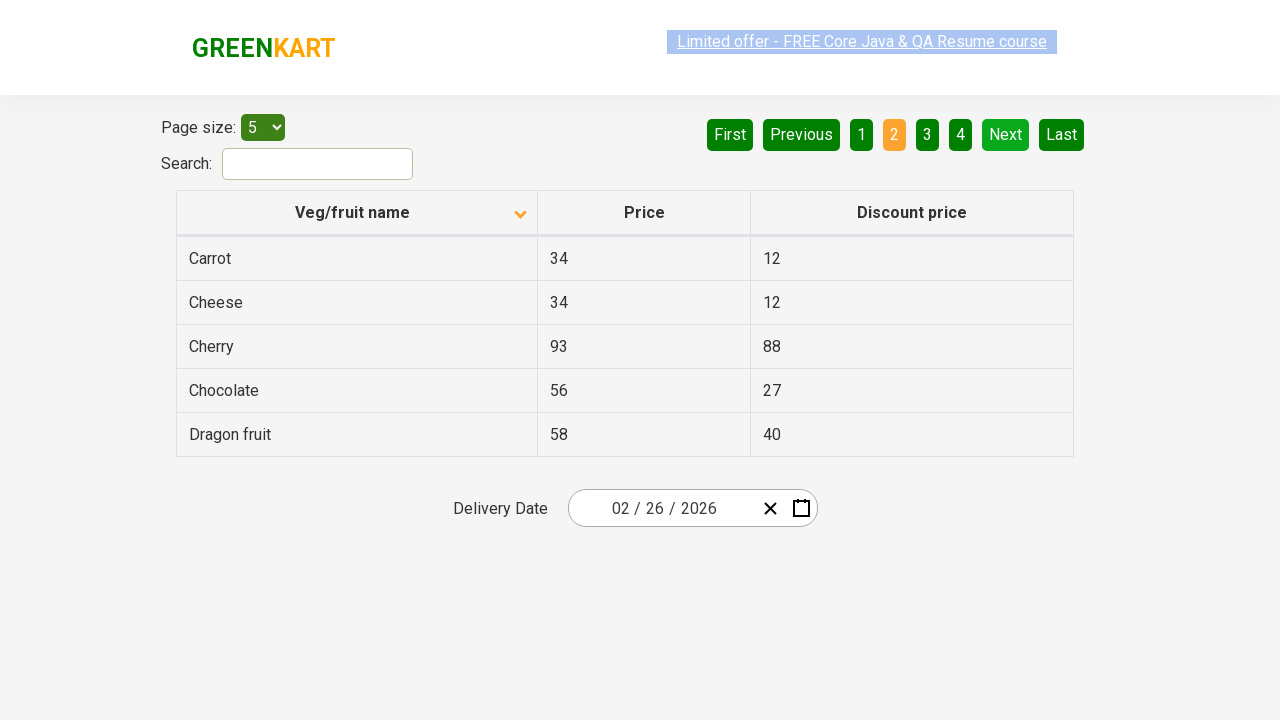

Next page loaded and table elements ready
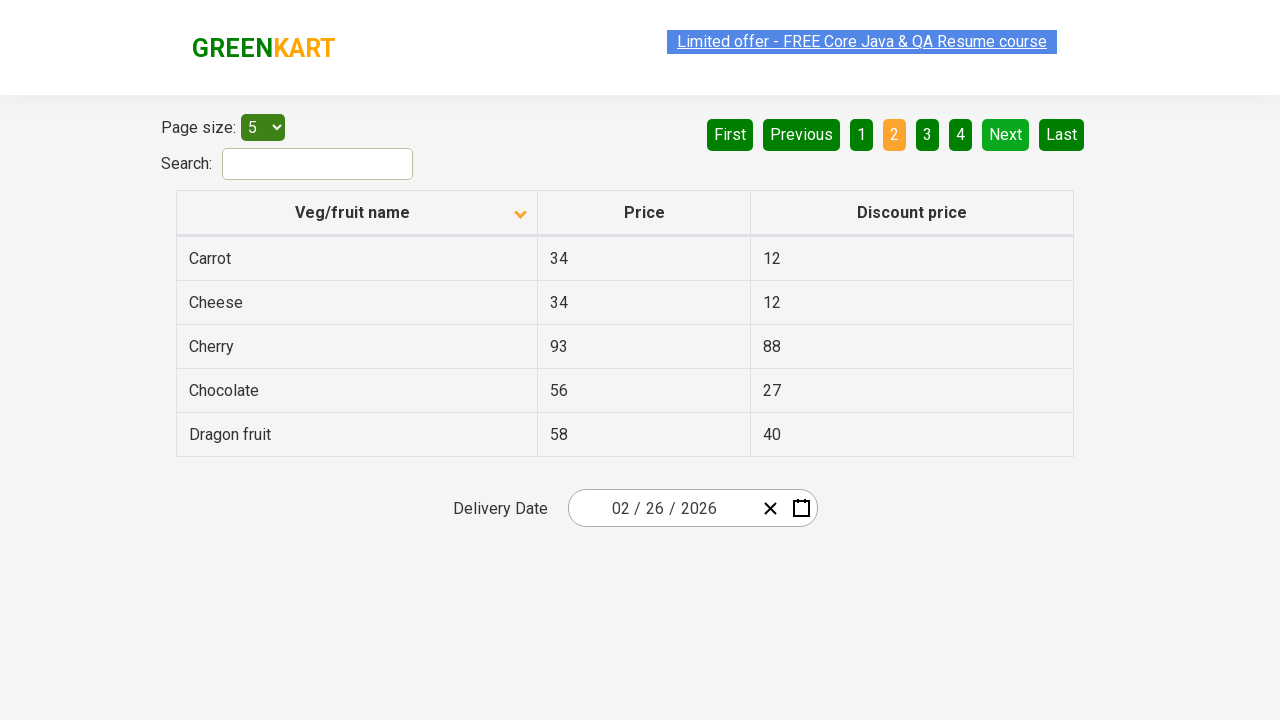

Searched for 'Wheat' in first column of current page
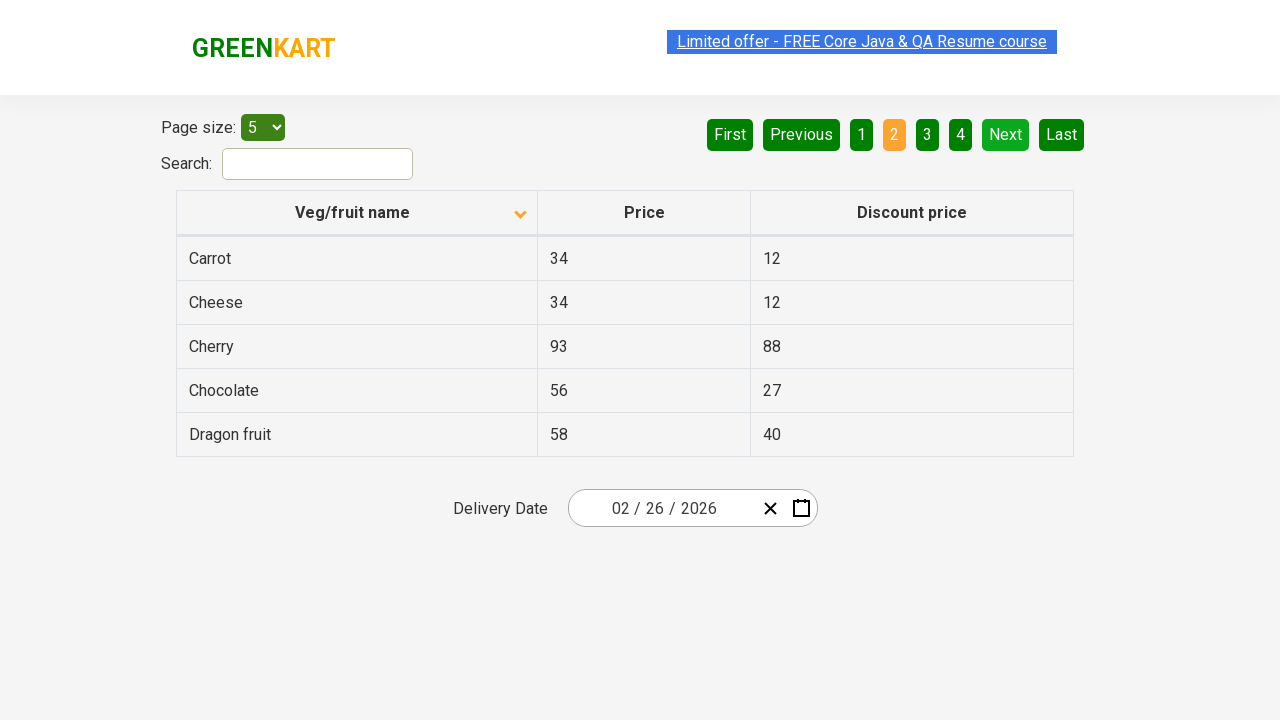

'Wheat' not found on current page, navigated to next page at (1006, 134) on a[aria-label='Next']
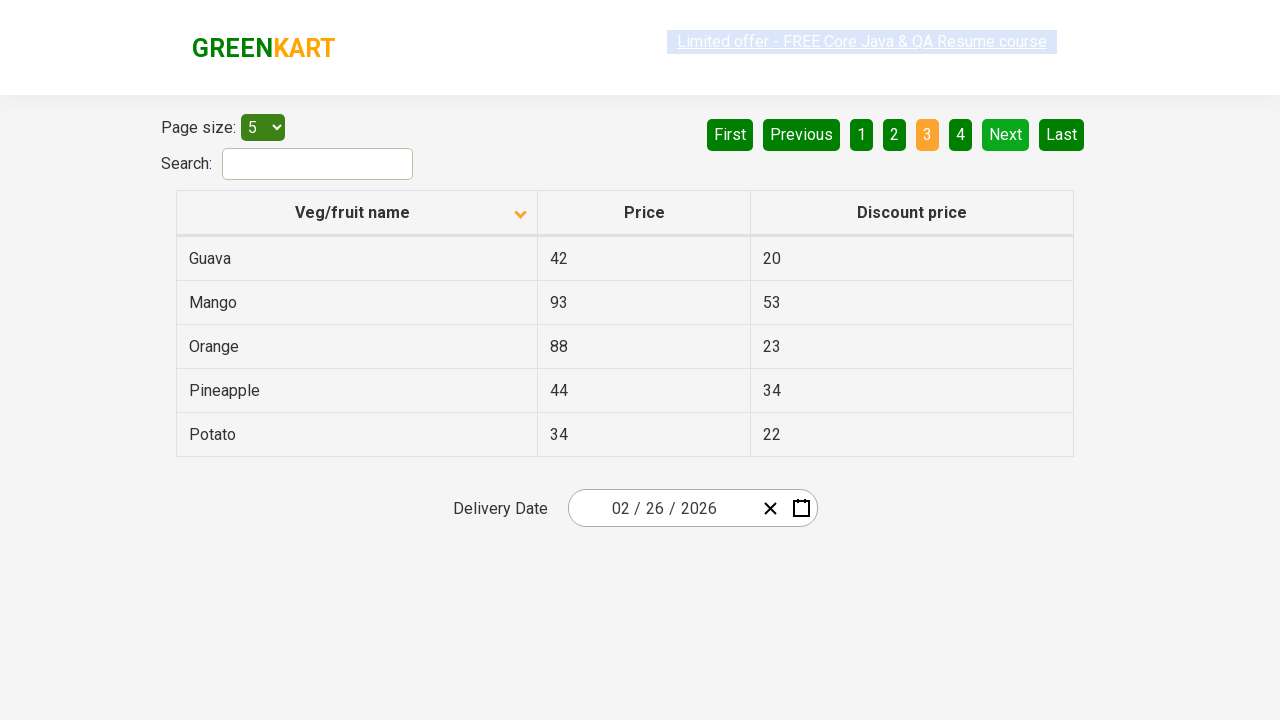

Next page loaded and table elements ready
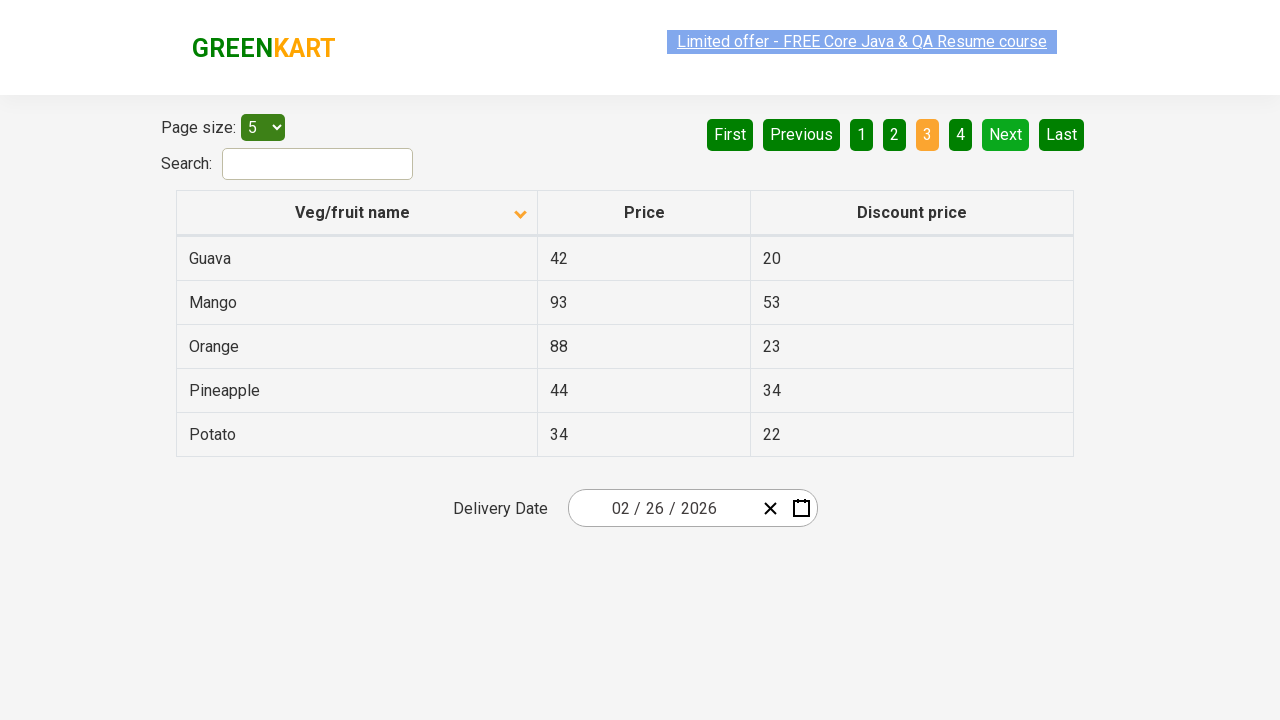

Searched for 'Wheat' in first column of current page
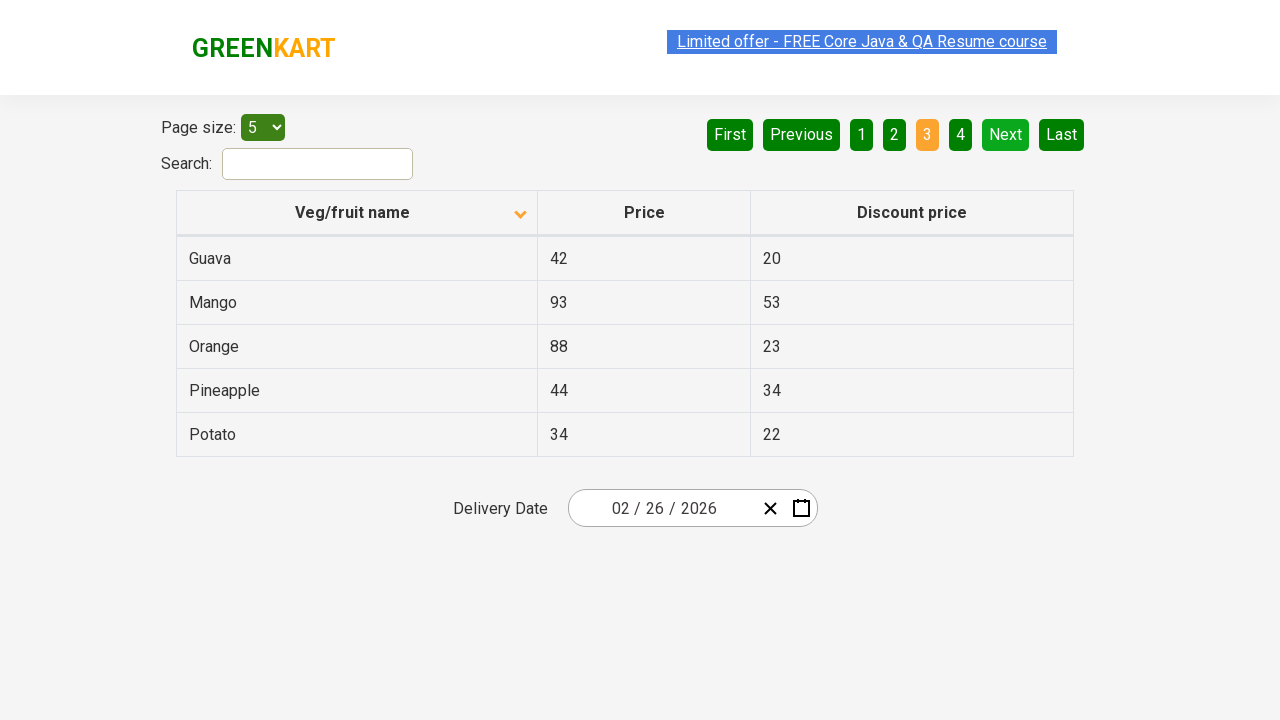

'Wheat' not found on current page, navigated to next page at (1006, 134) on a[aria-label='Next']
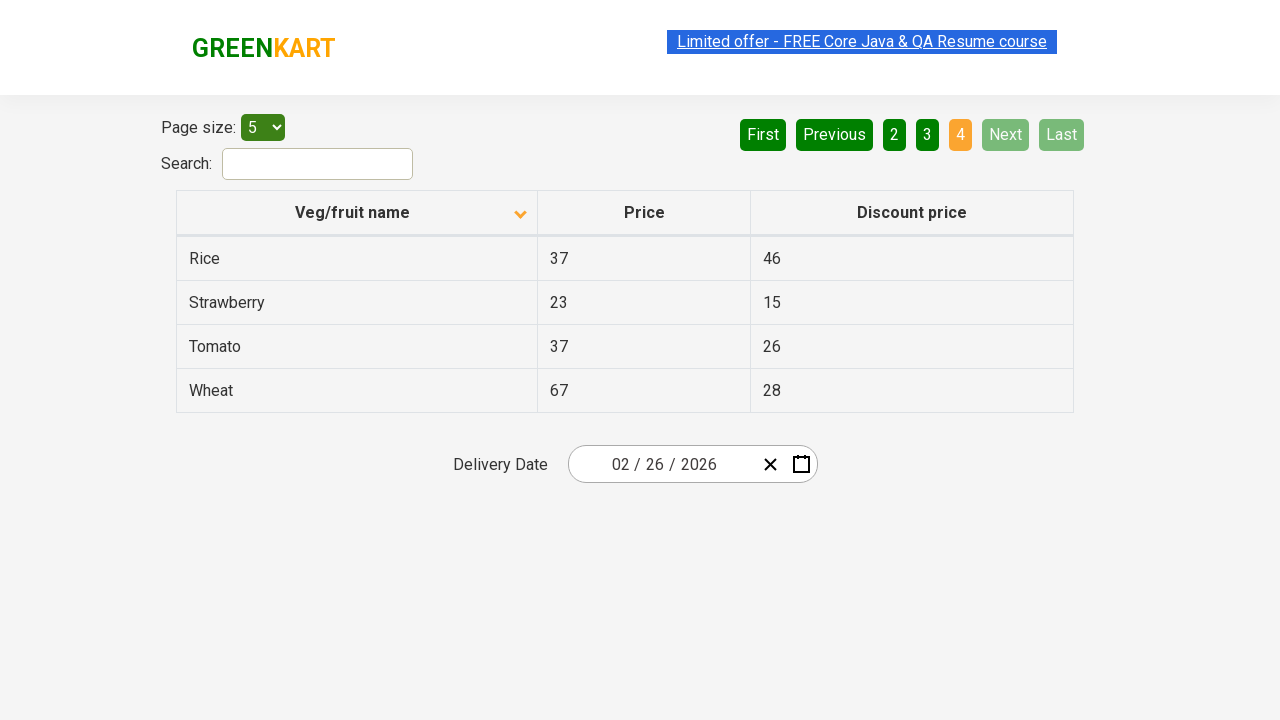

Next page loaded and table elements ready
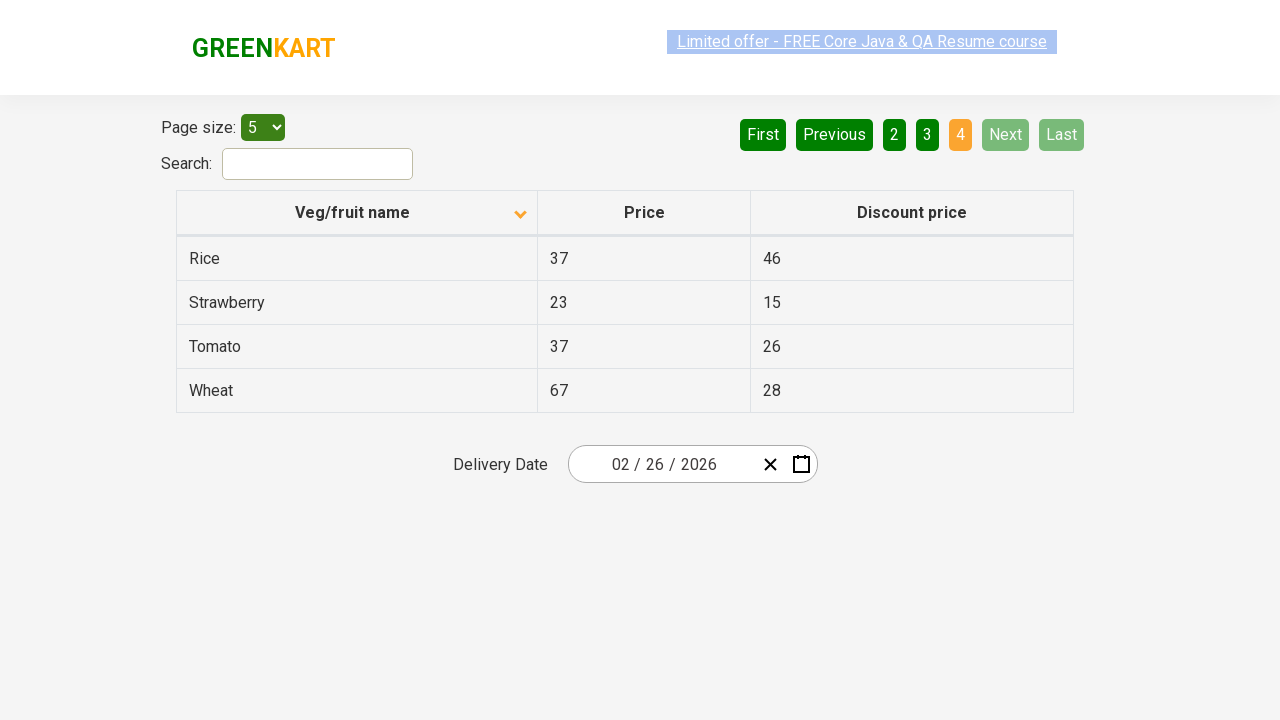

Searched for 'Wheat' in first column of current page
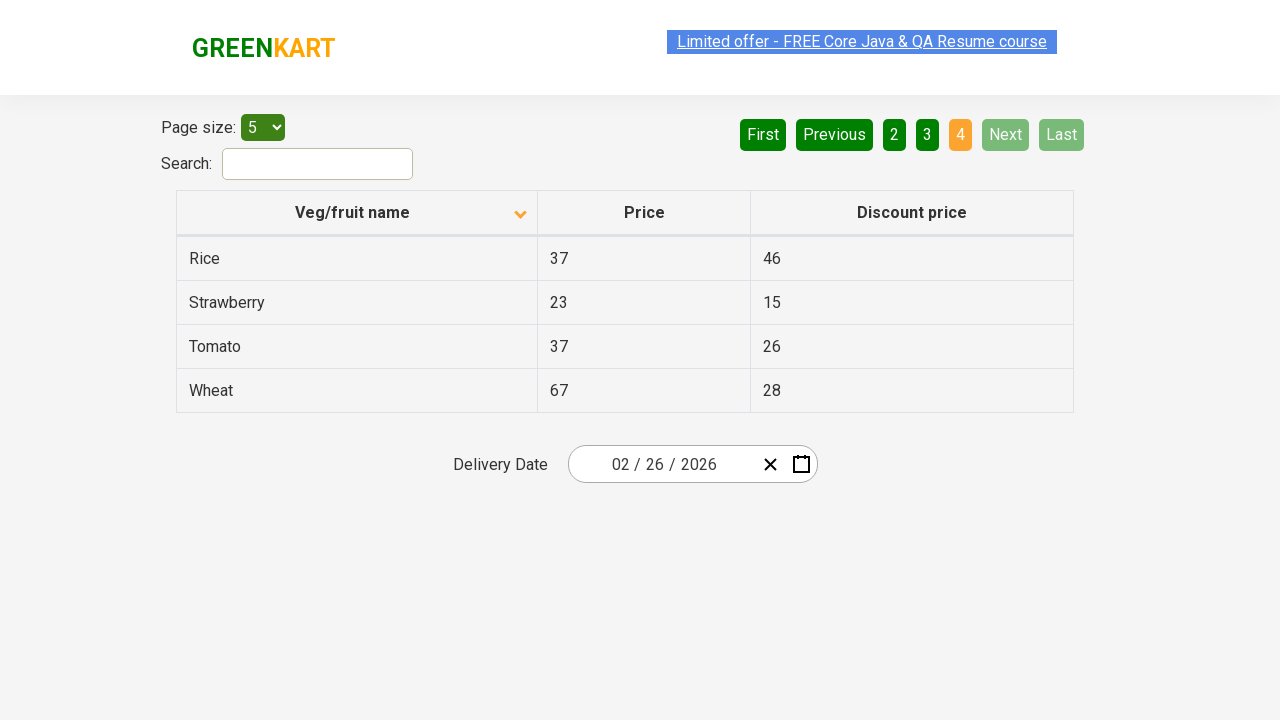

Found 'Wheat' and extracted its price
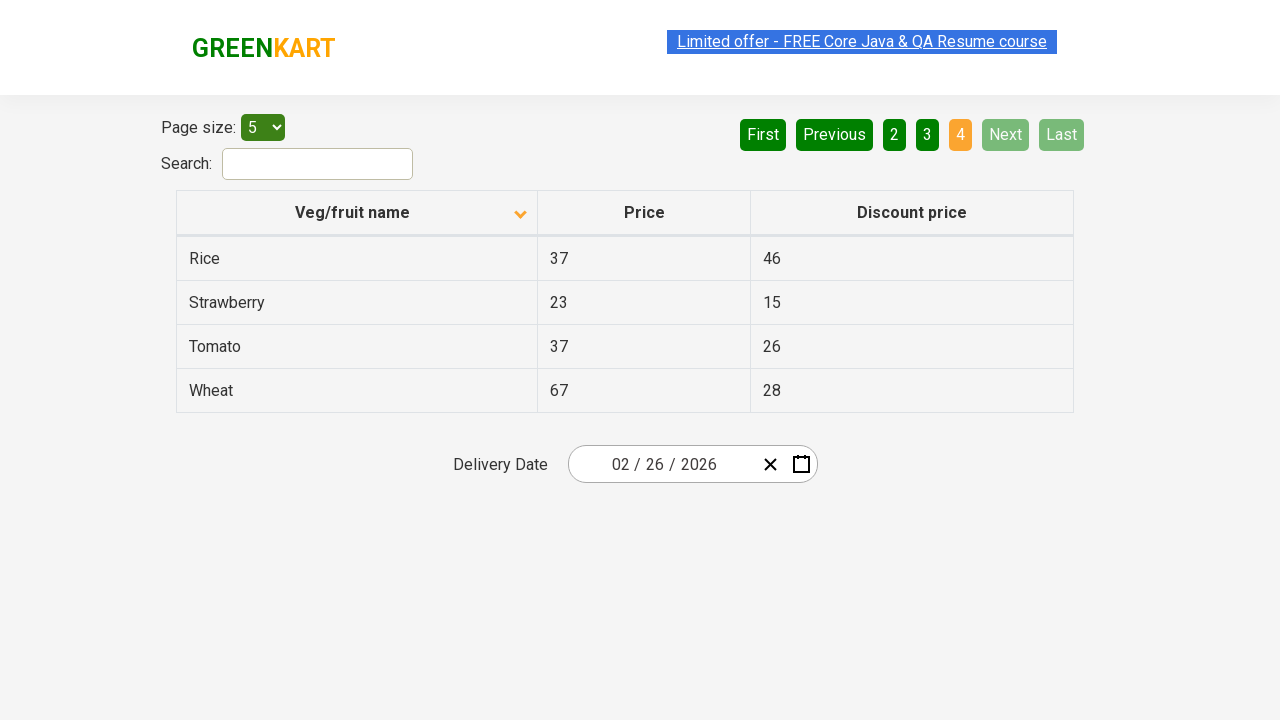

Found Wheat price: 67
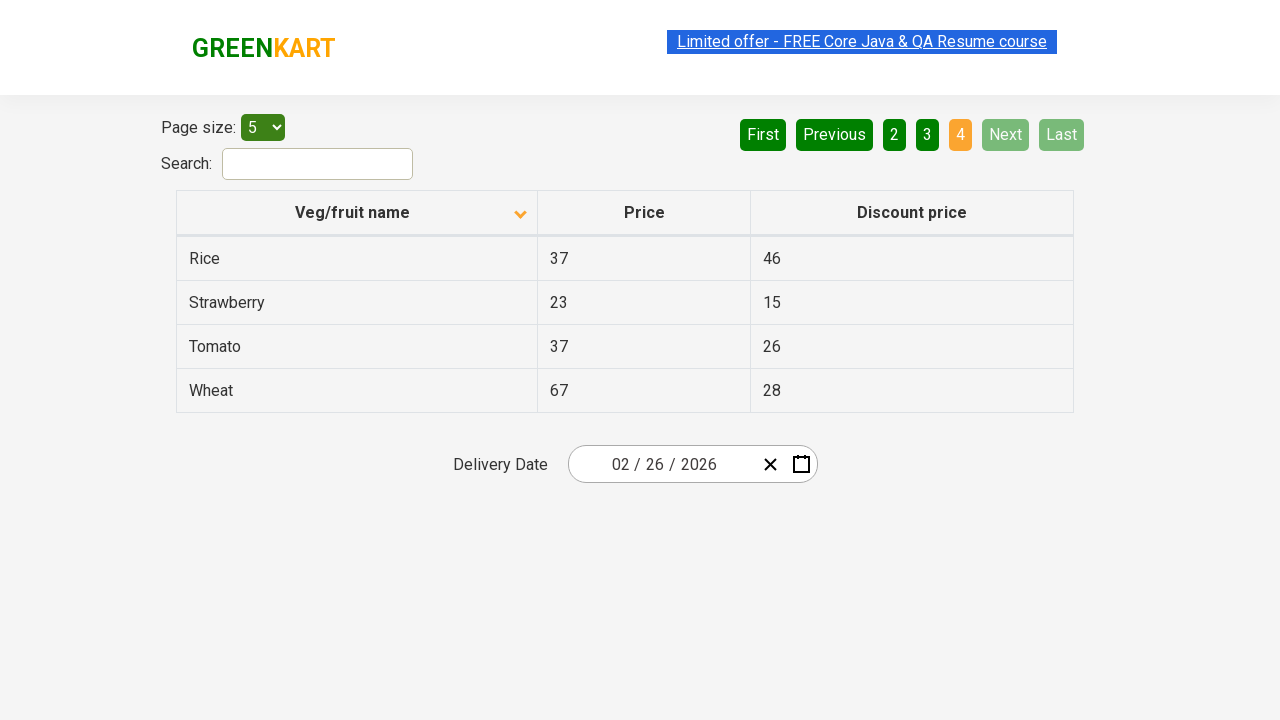

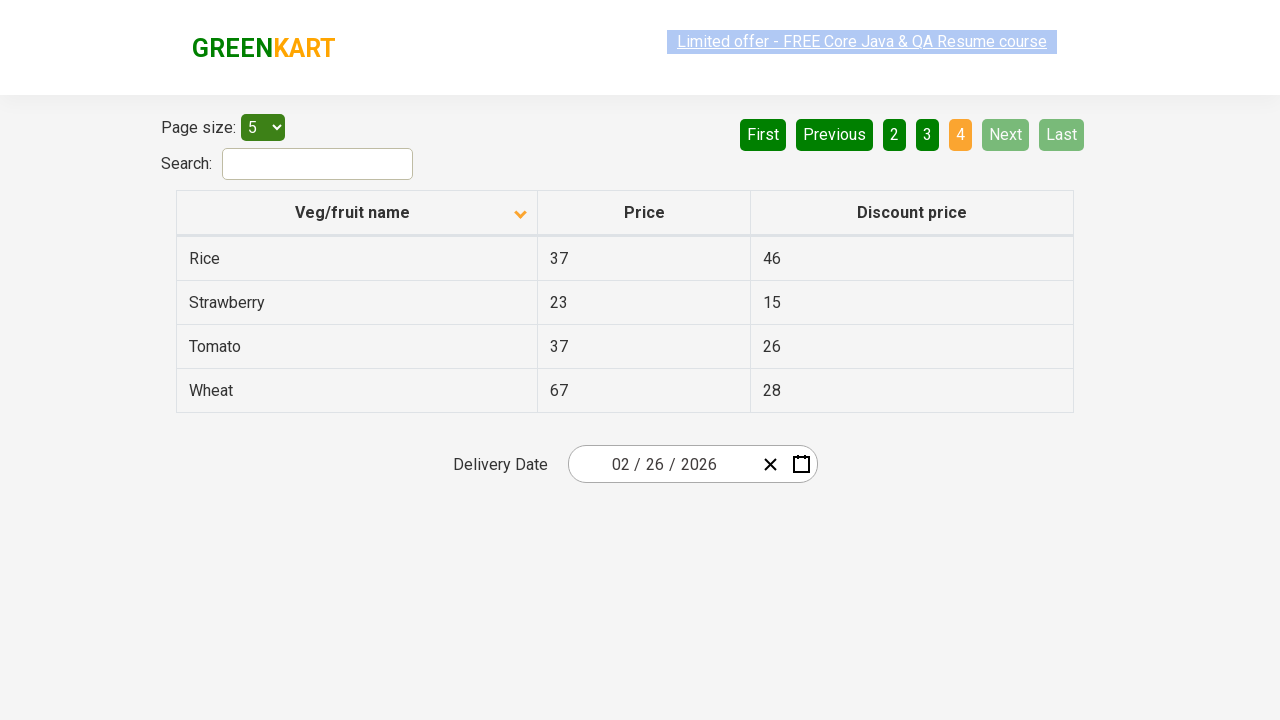